Tests form input functionality by filling the current address field and verifying the entered value

Starting URL: https://demoqa.com/automation-practice-form

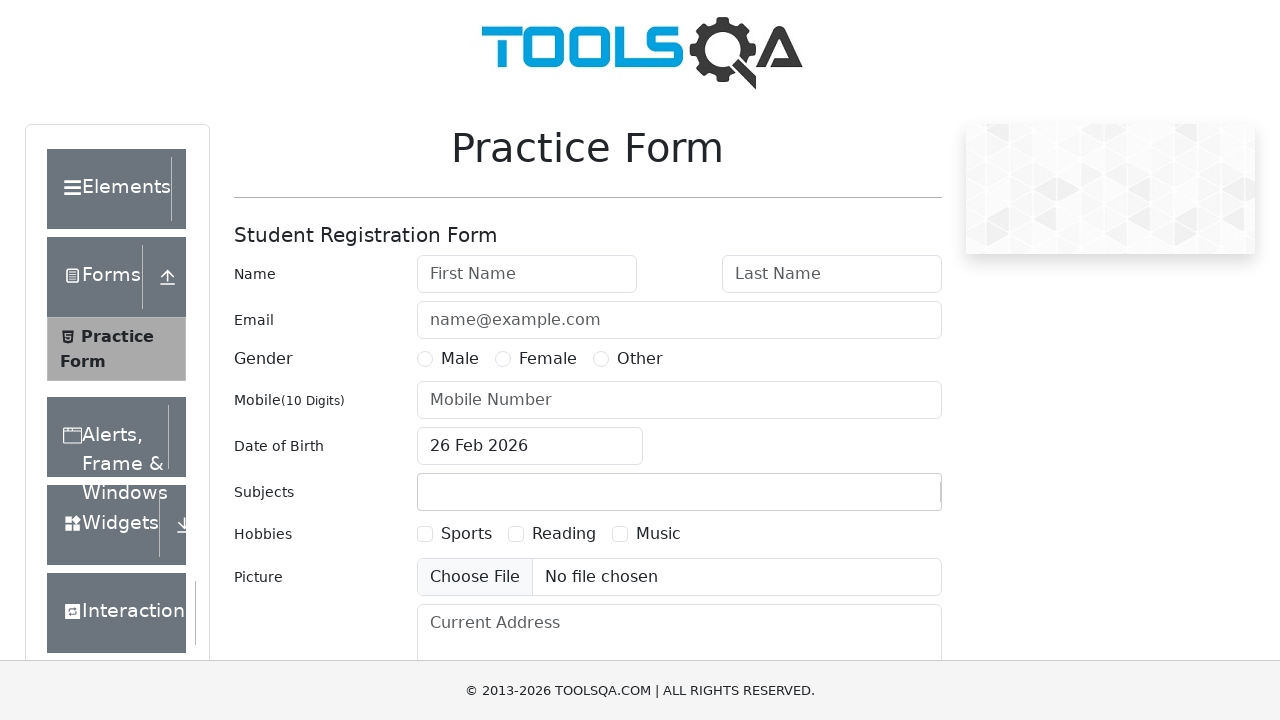

Filled current address field with 'Manheim/Kolonya' on textarea#currentAddress
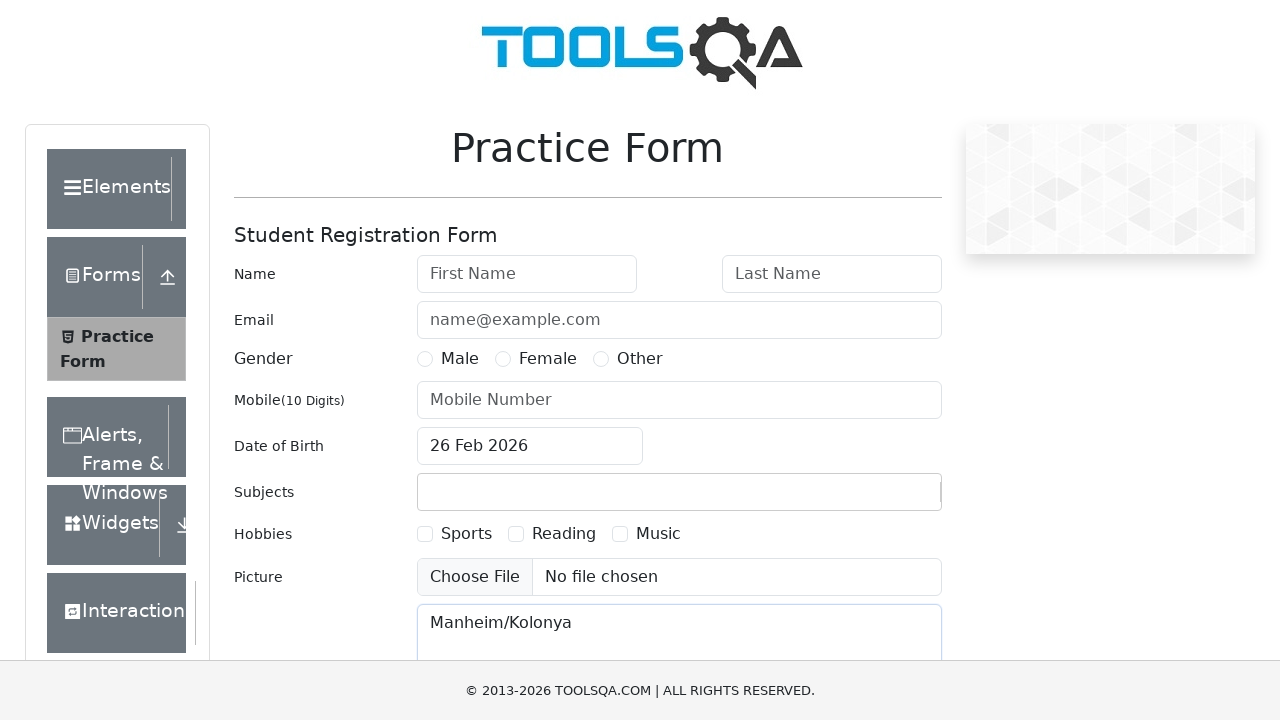

Retrieved current address field value
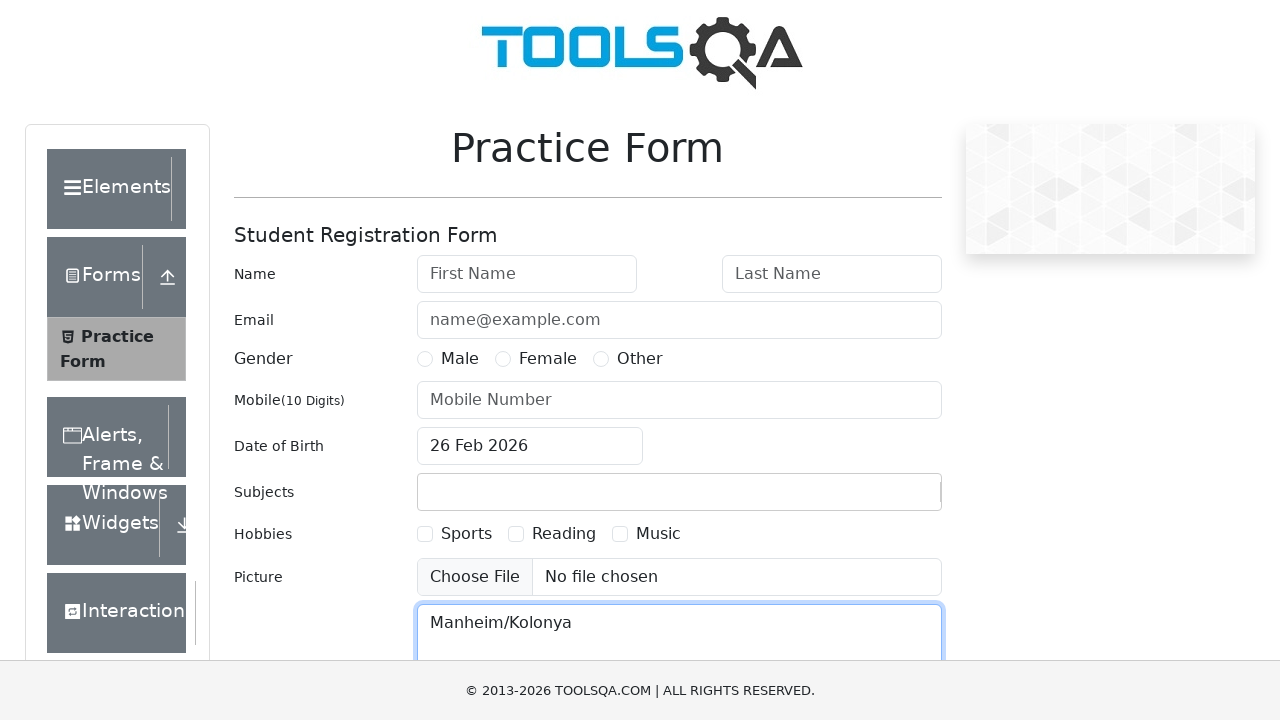

Verified that current address field contains 'Manheim/Kolonya'
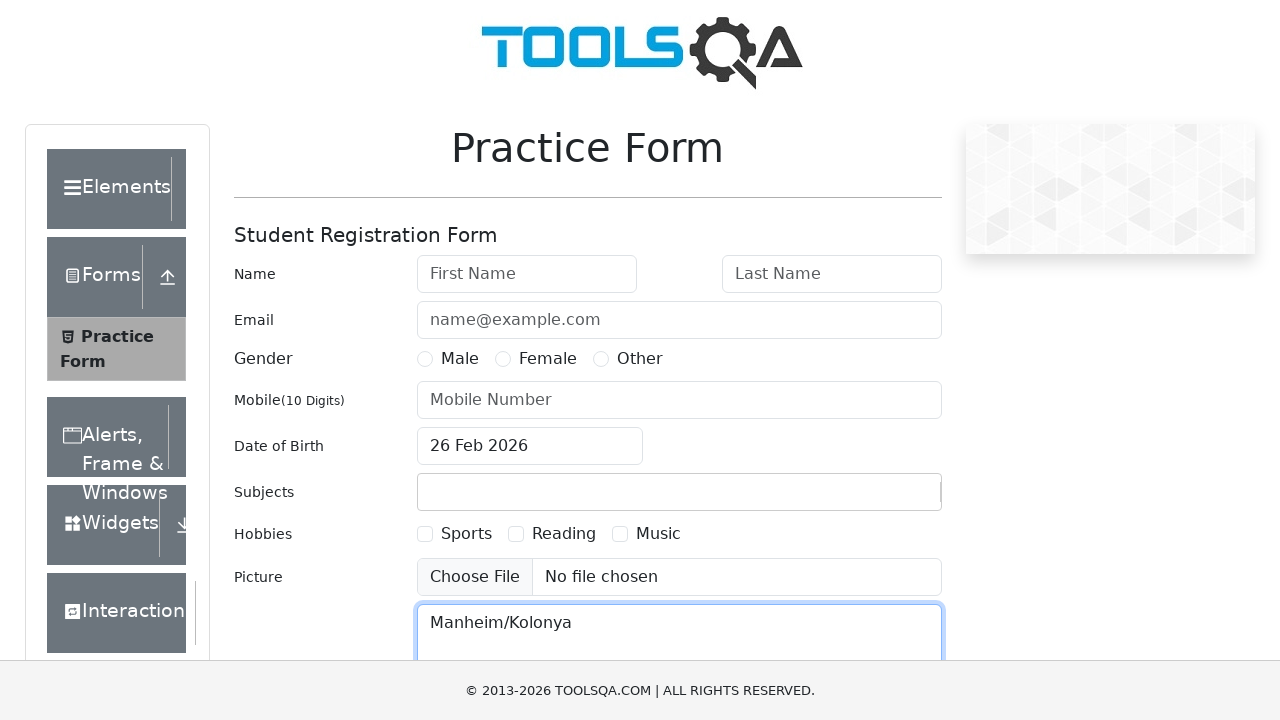

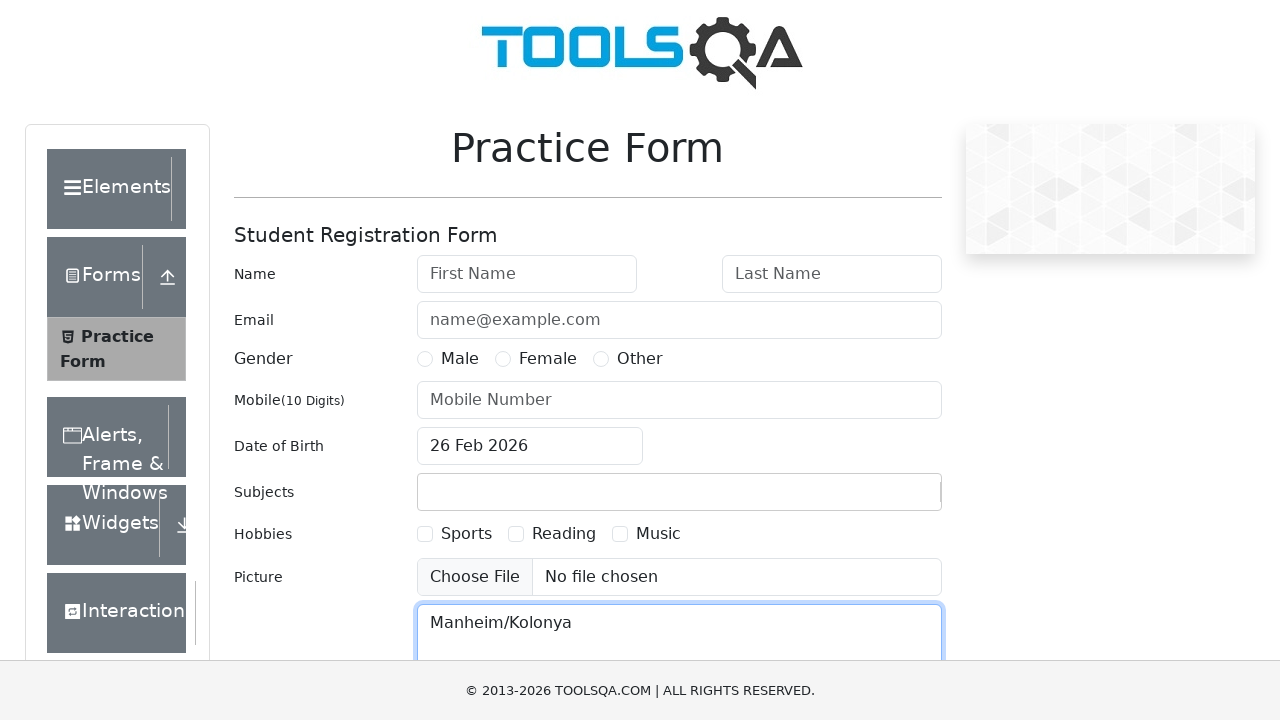